Tests JavaScript alert handling by clicking a button to trigger an alert, accepting the alert, and verifying the success message is displayed

Starting URL: http://practice.cydeo.com/javascript_alerts

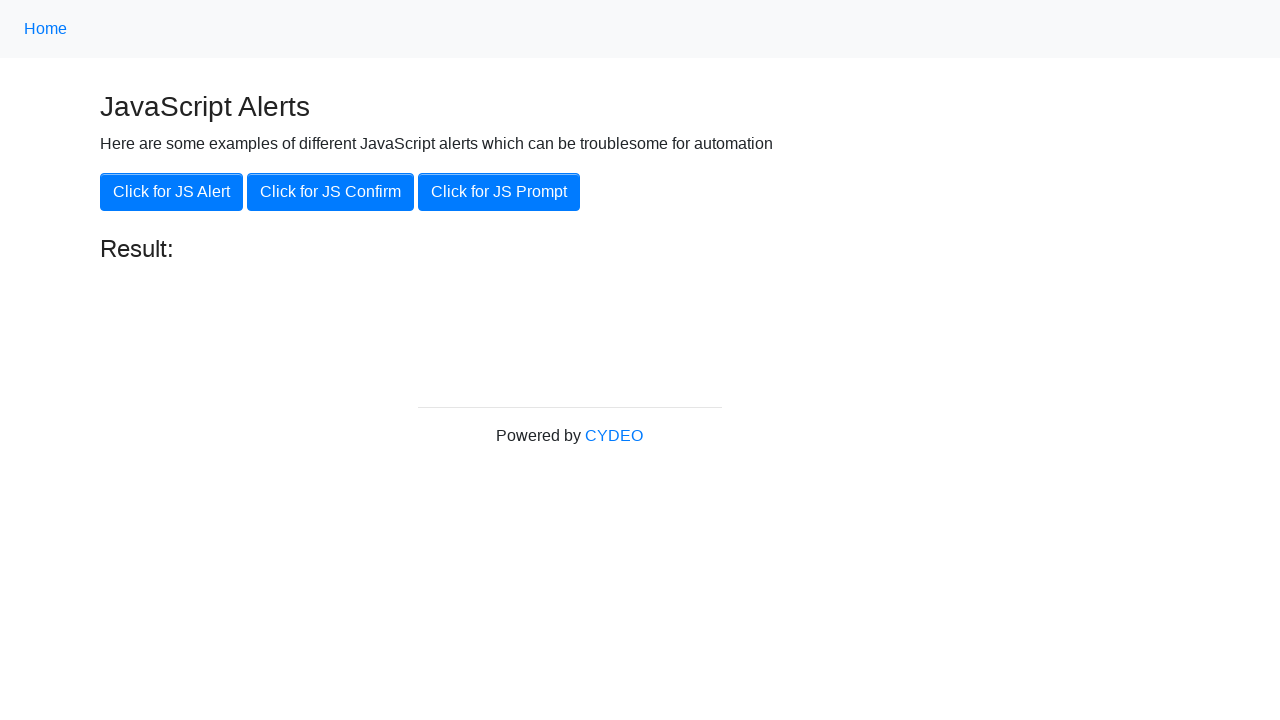

Clicked the 'Click for JS Alert' button to trigger JavaScript alert at (172, 192) on xpath=//button[.='Click for JS Alert']
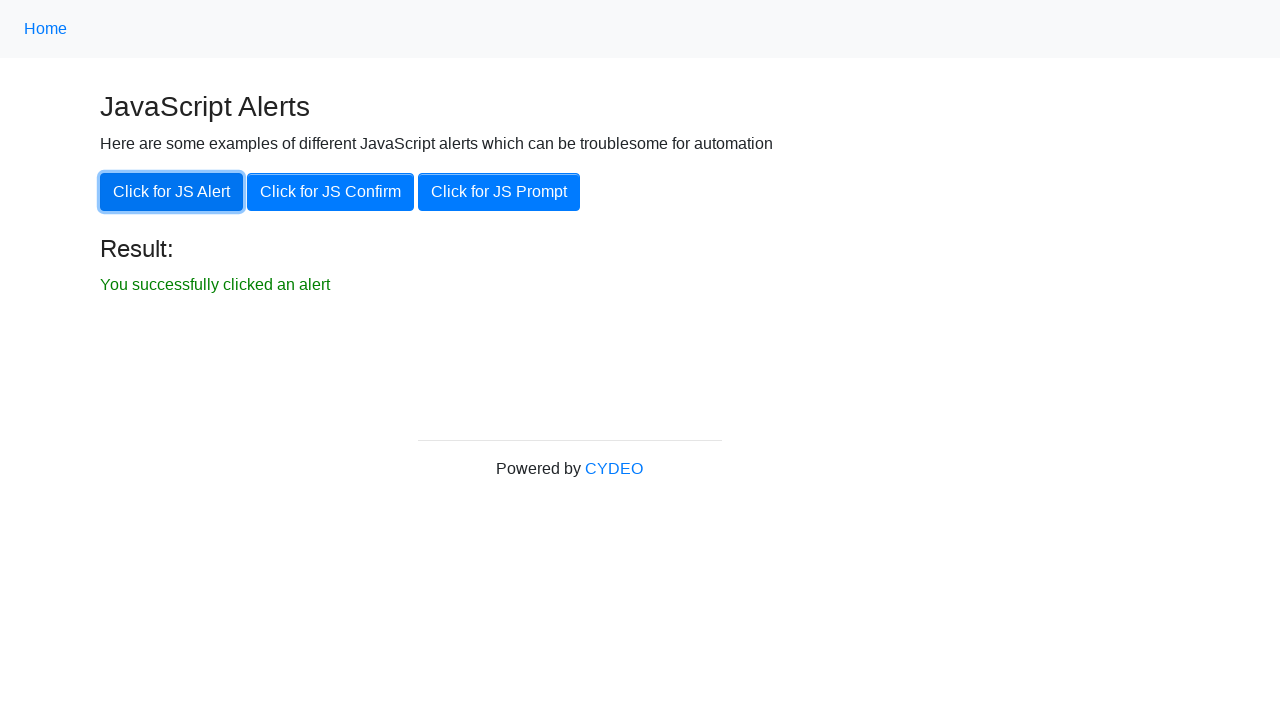

Set up dialog handler to accept JavaScript alerts
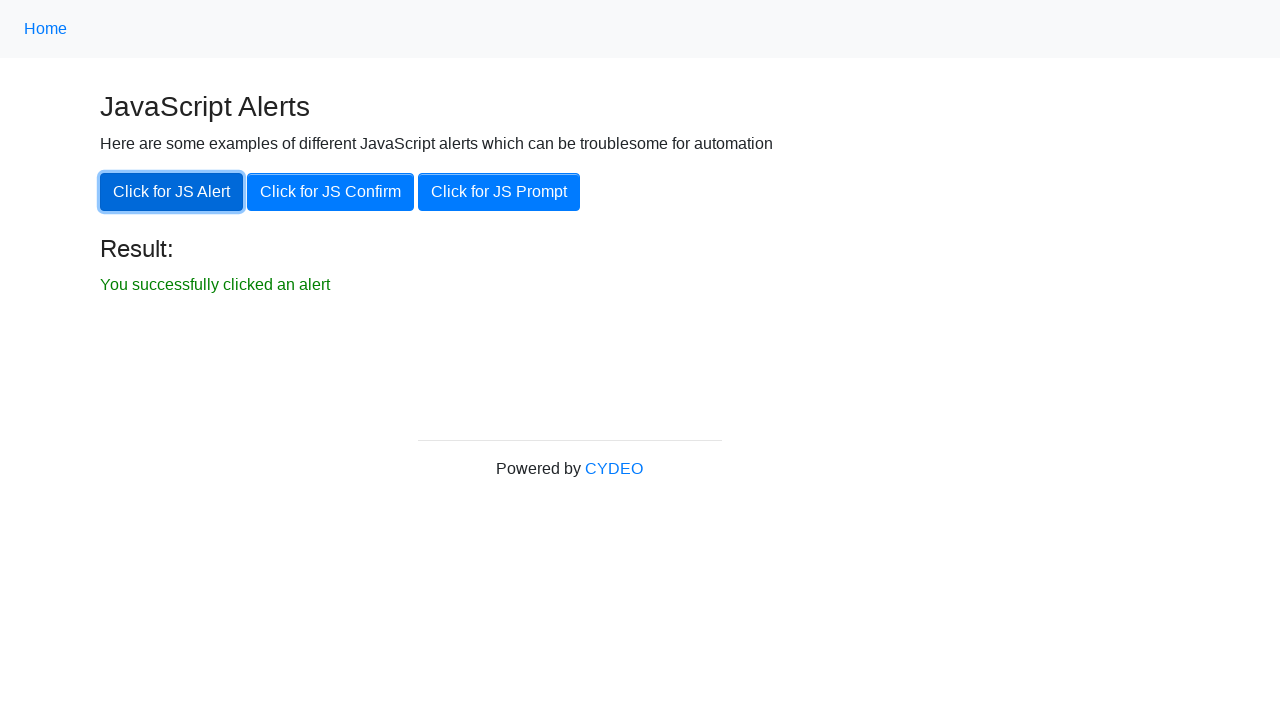

Result element became visible after accepting alert
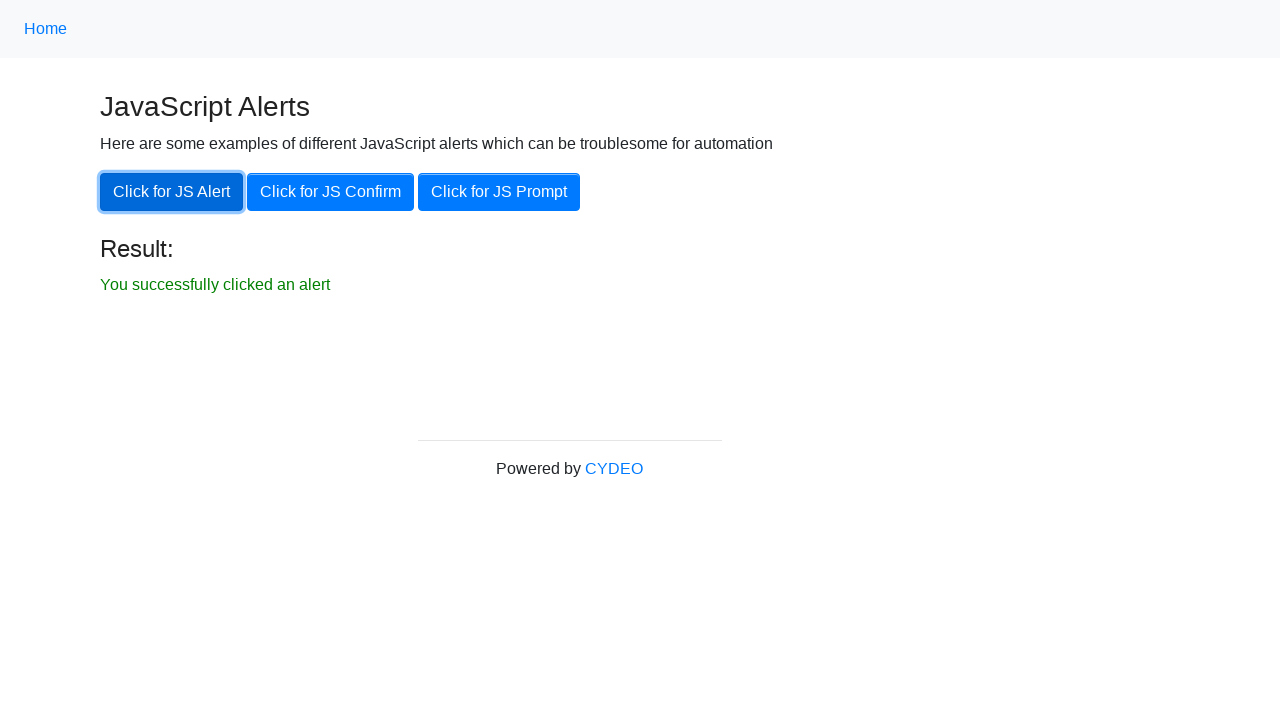

Verified success message 'You successfully clicked an alert' is displayed
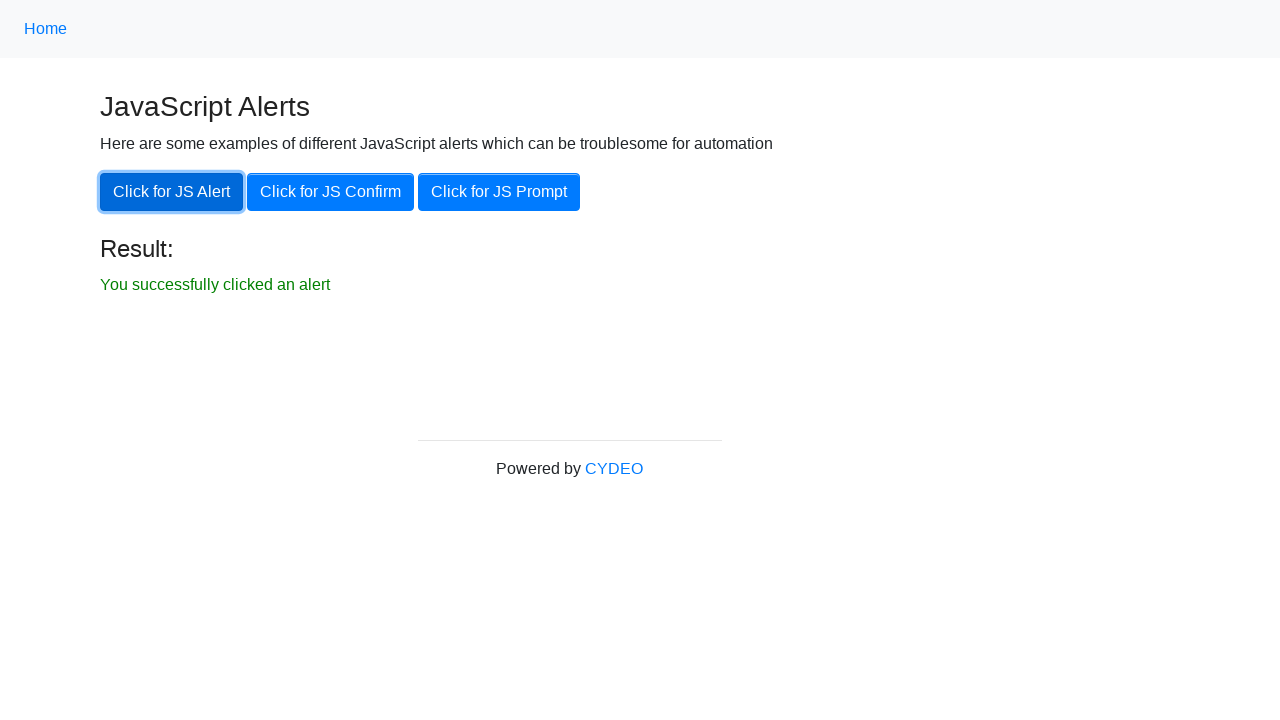

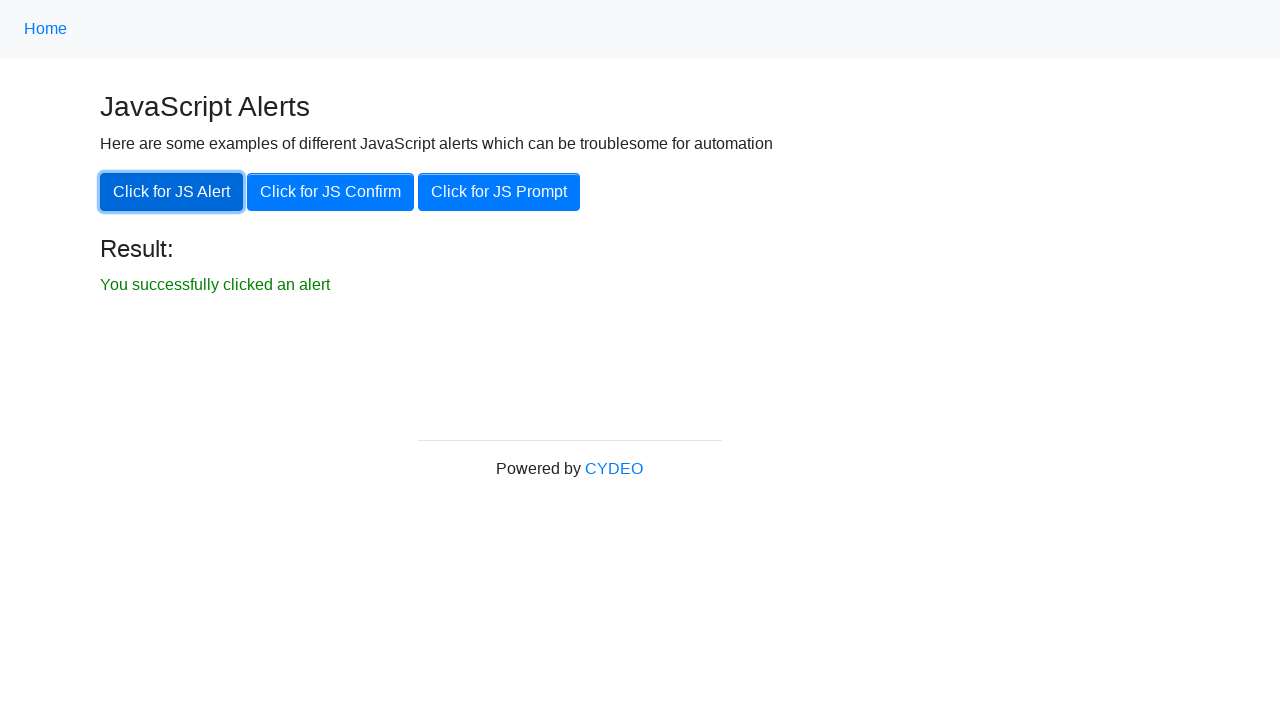